Tests a custom dropdown (non-select tag) by clicking to open it and selecting the "Greece" option from the list

Starting URL: https://syntaxprojects.com/no-select-tag-dropdown-demo.php

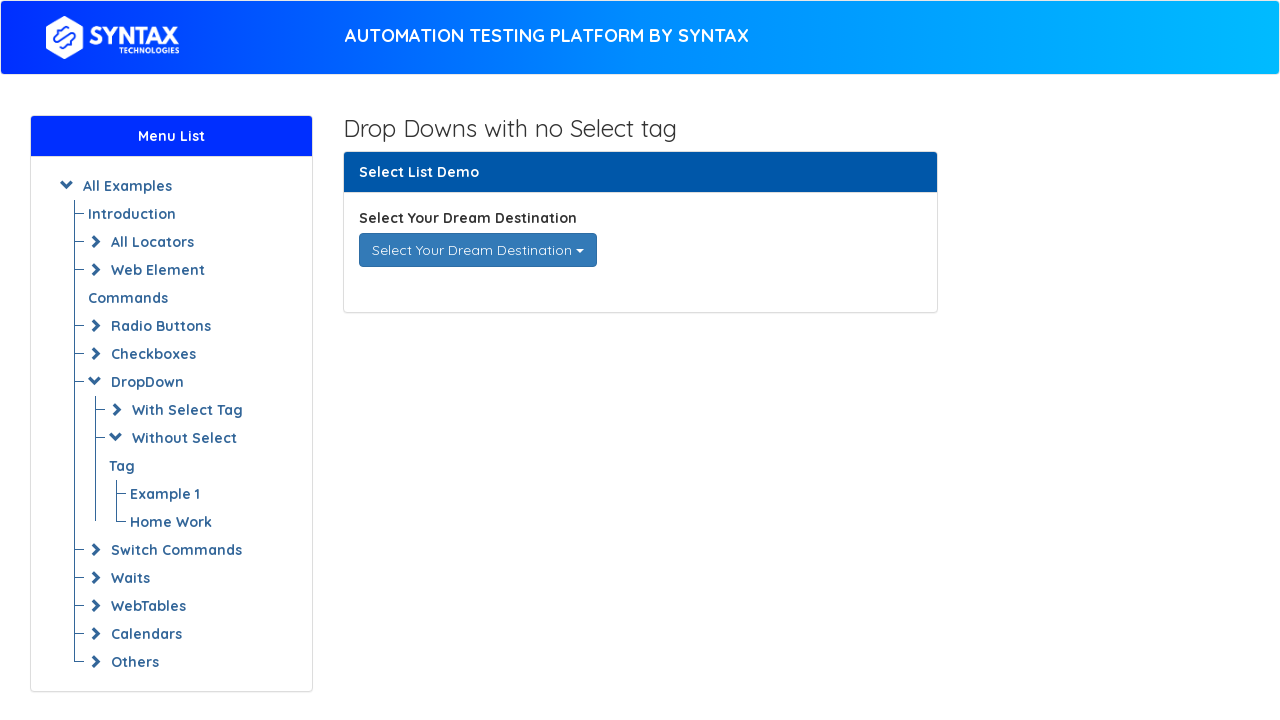

Navigated to the custom dropdown demo page
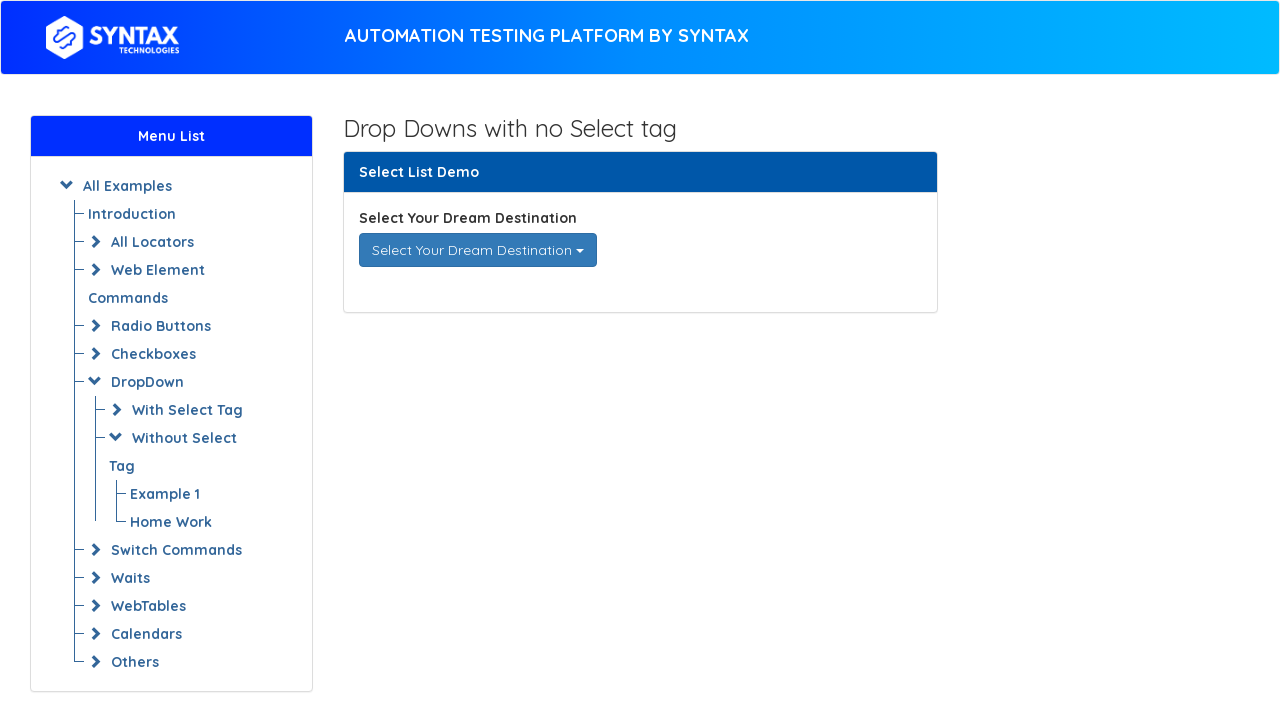

Clicked the custom dropdown to open it at (478, 250) on div[data-toggle='dropdown']
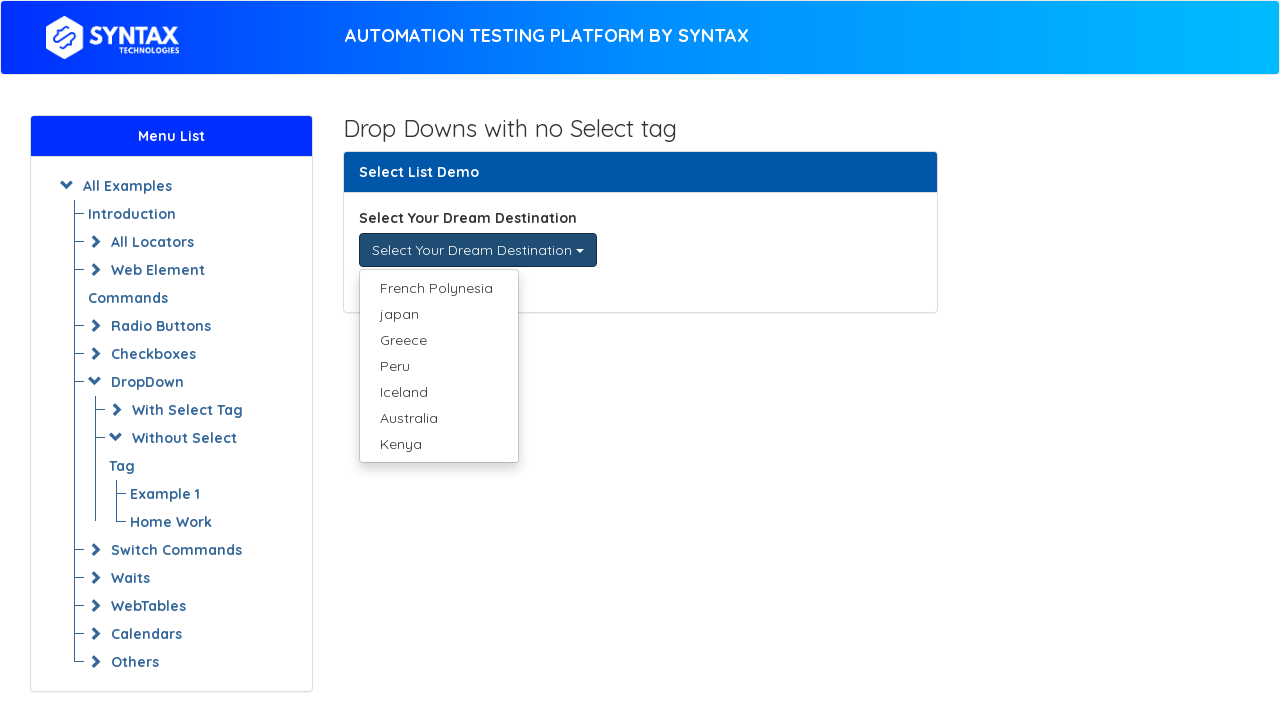

Selected 'Greece' from the dropdown menu at (438, 340) on ul.dropdown-menu li a:text('Greece')
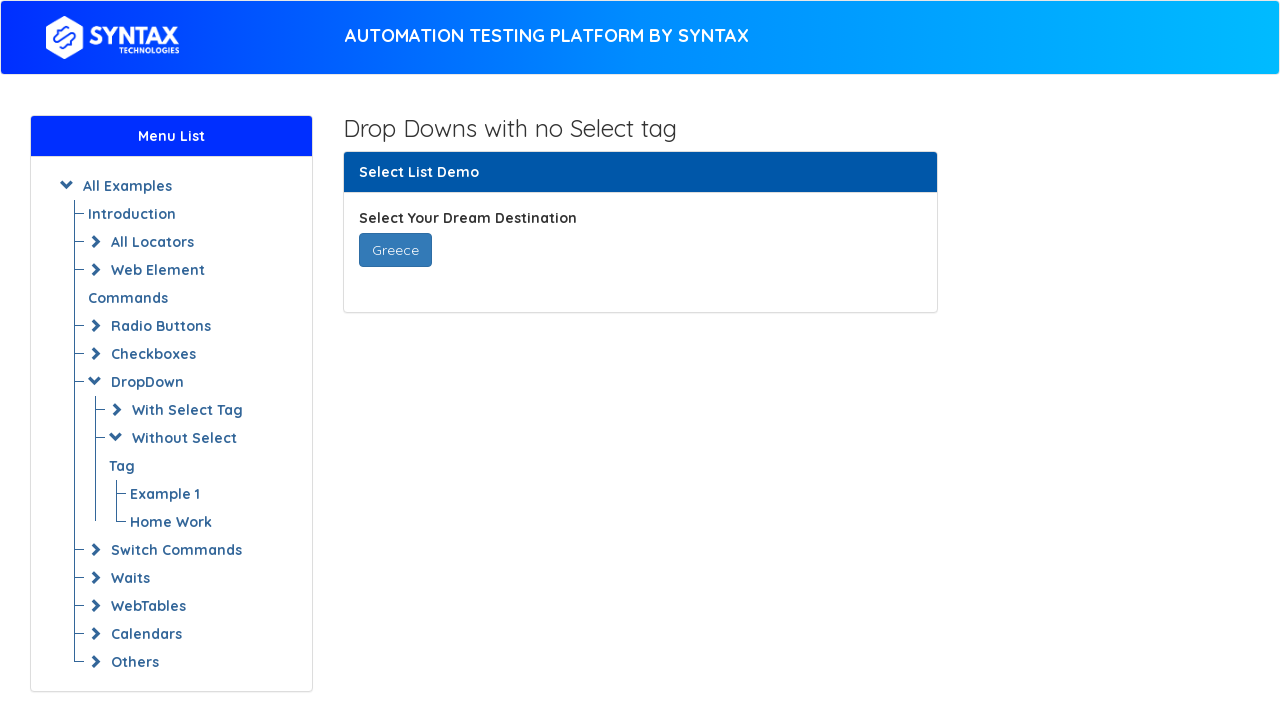

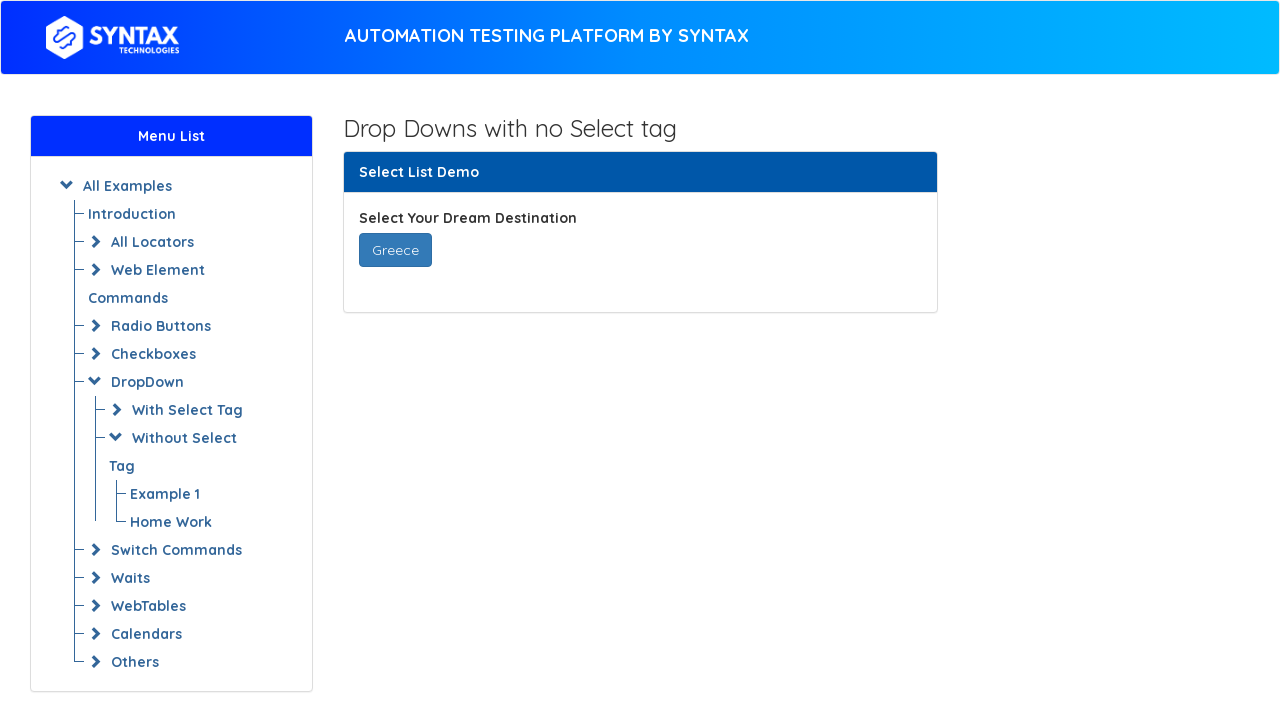